Tests that todo data persists after page reload, including completion state.

Starting URL: https://demo.playwright.dev/todomvc/#/

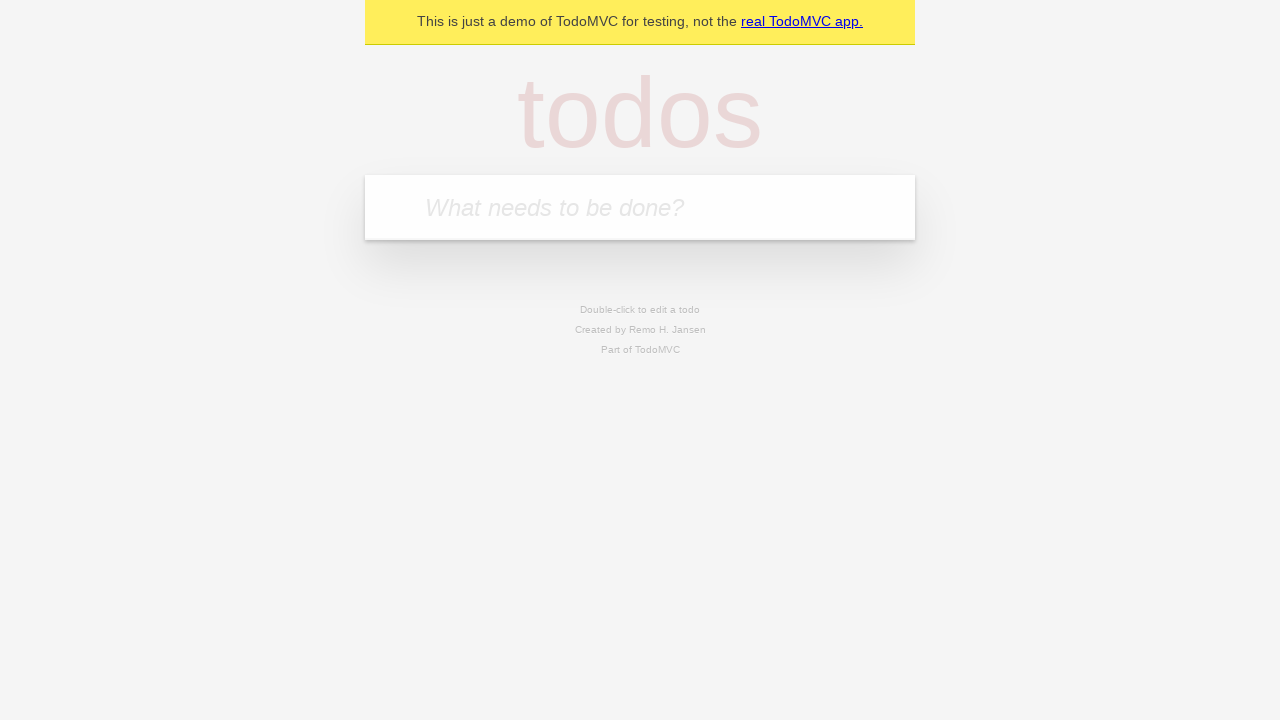

Filled todo input with 'buy some cheese' on internal:attr=[placeholder="What needs to be done?"i]
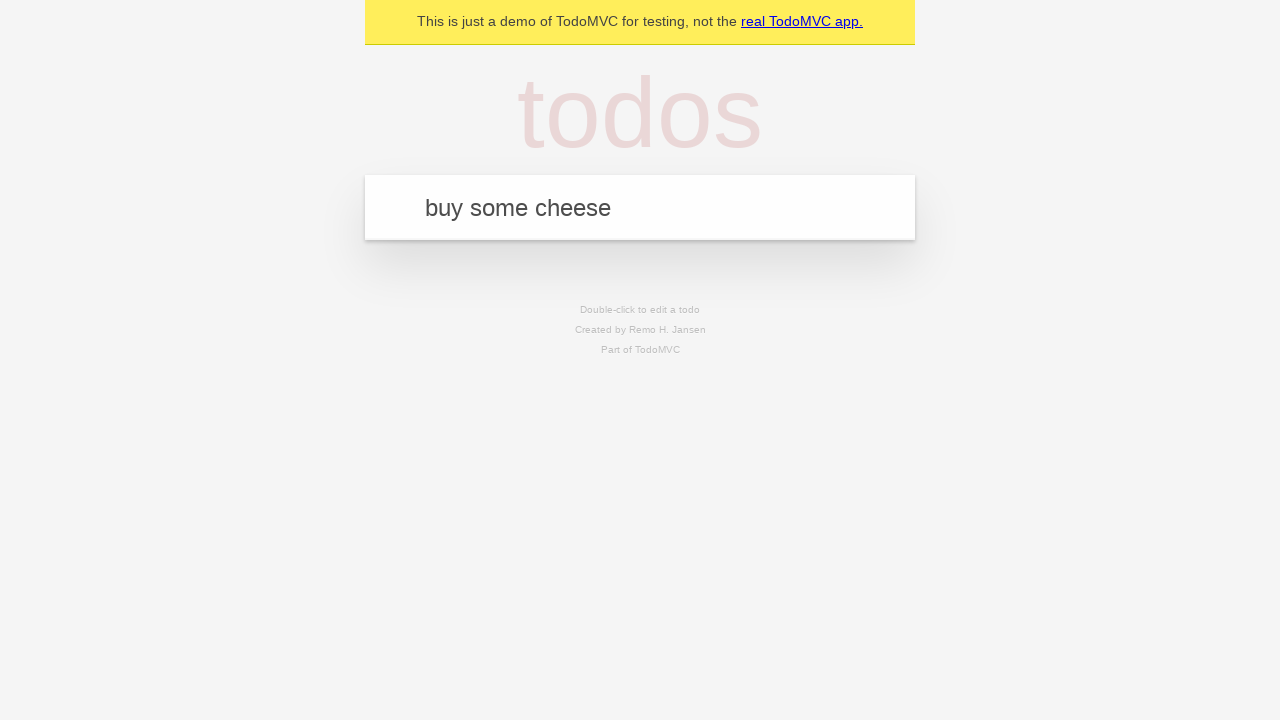

Pressed Enter to create first todo on internal:attr=[placeholder="What needs to be done?"i]
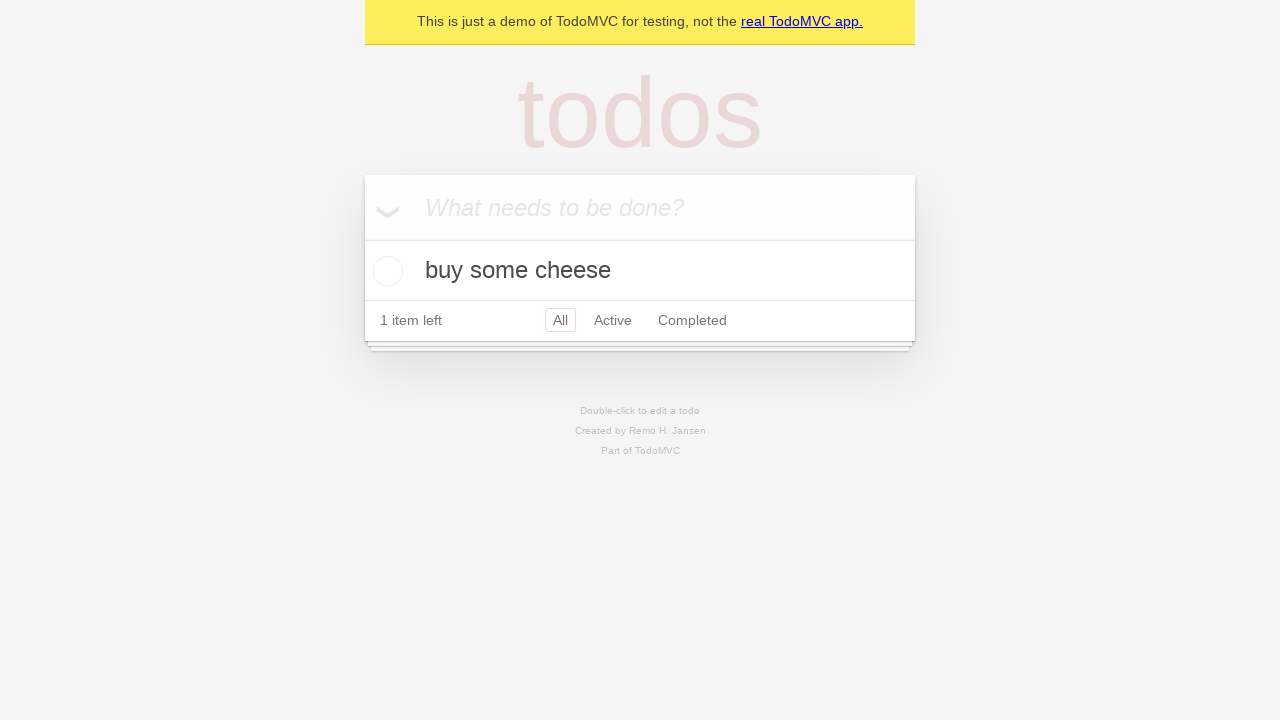

Filled todo input with 'feed the cat' on internal:attr=[placeholder="What needs to be done?"i]
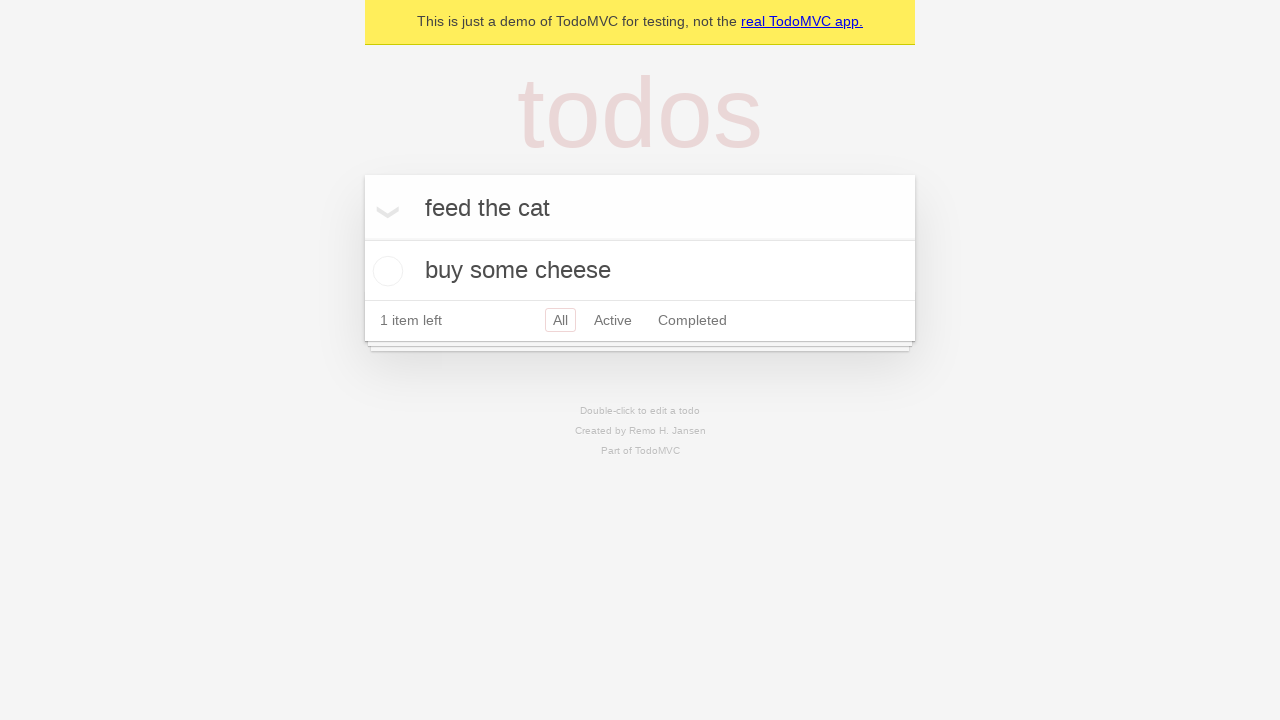

Pressed Enter to create second todo on internal:attr=[placeholder="What needs to be done?"i]
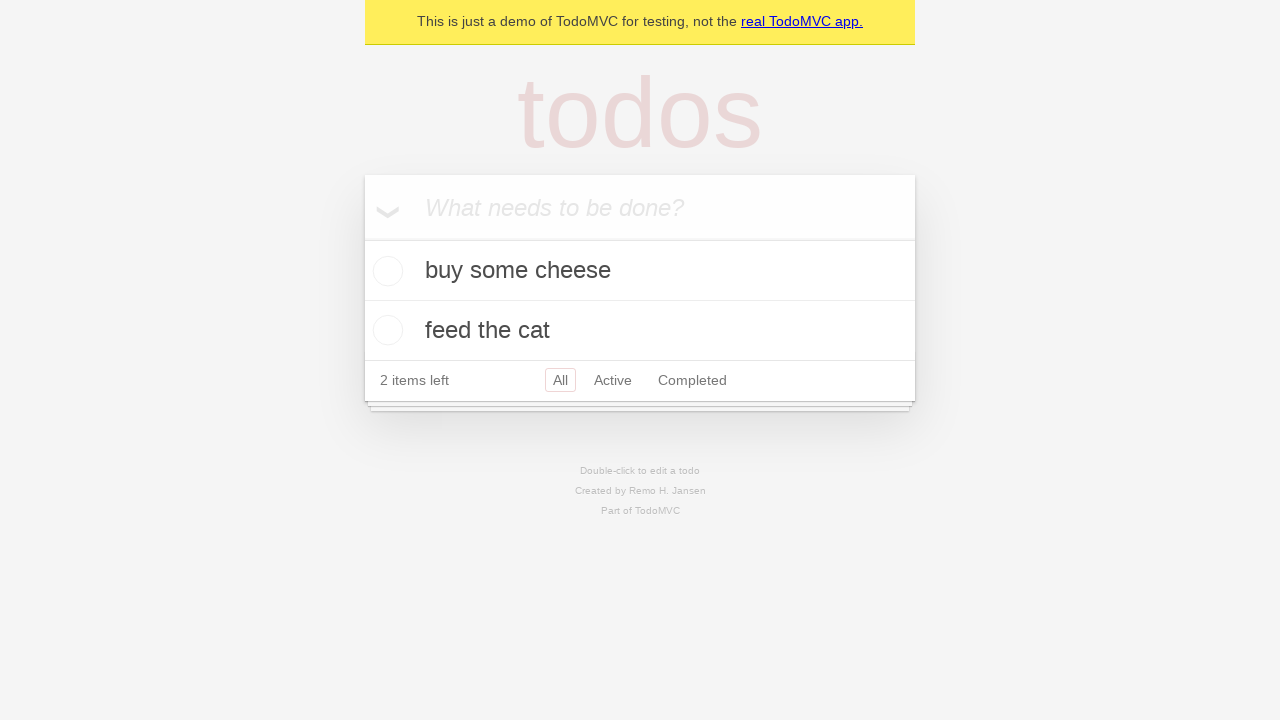

Checked the first todo item at (385, 271) on internal:testid=[data-testid="todo-item"s] >> nth=0 >> internal:role=checkbox
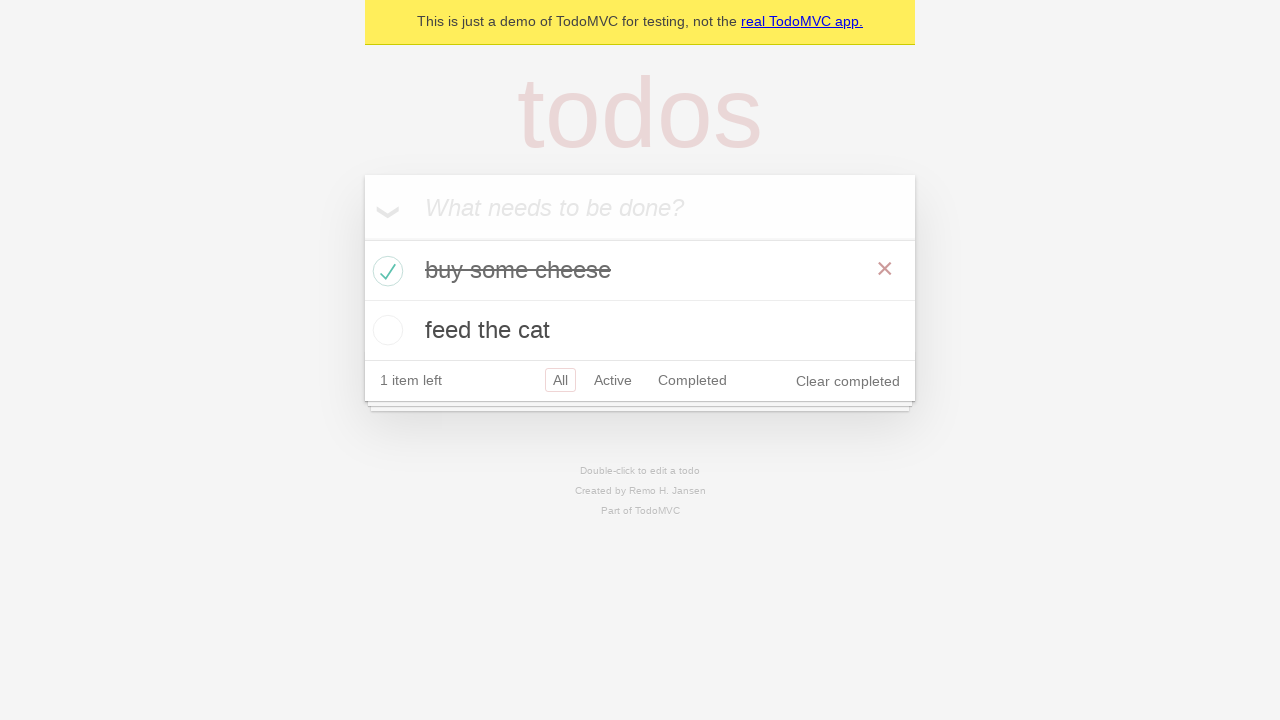

Reloaded page to verify data persistence
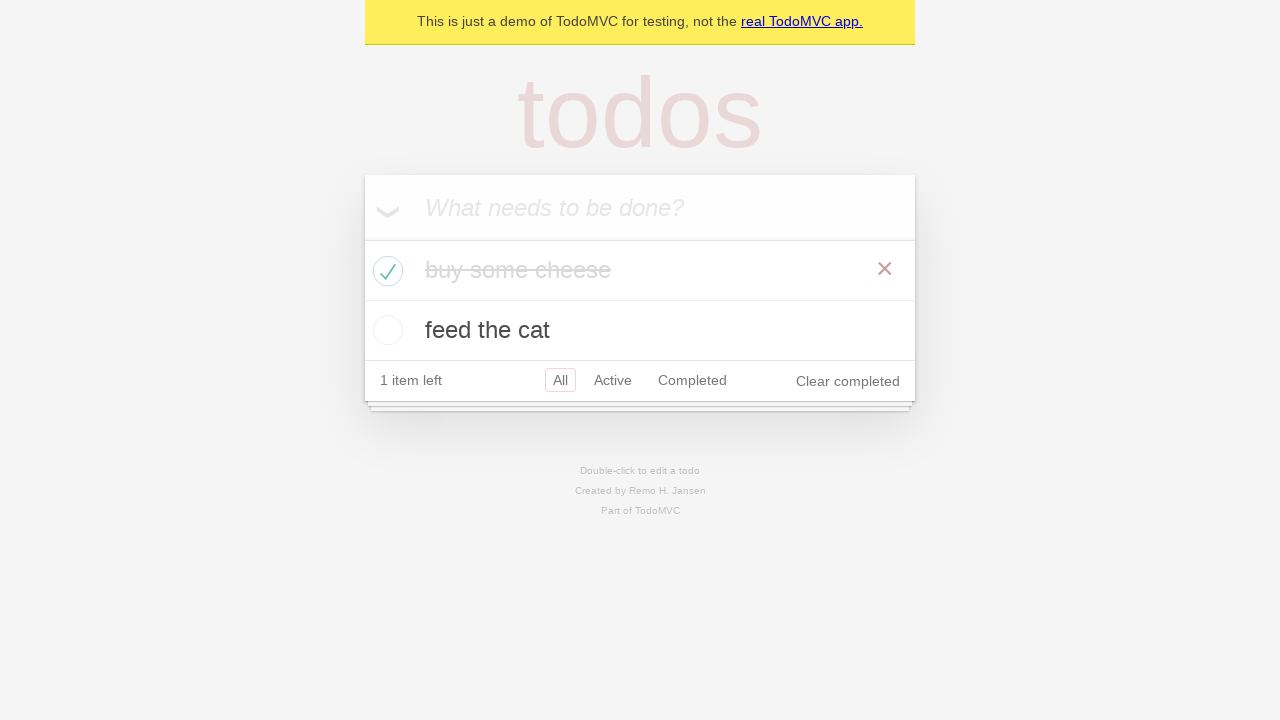

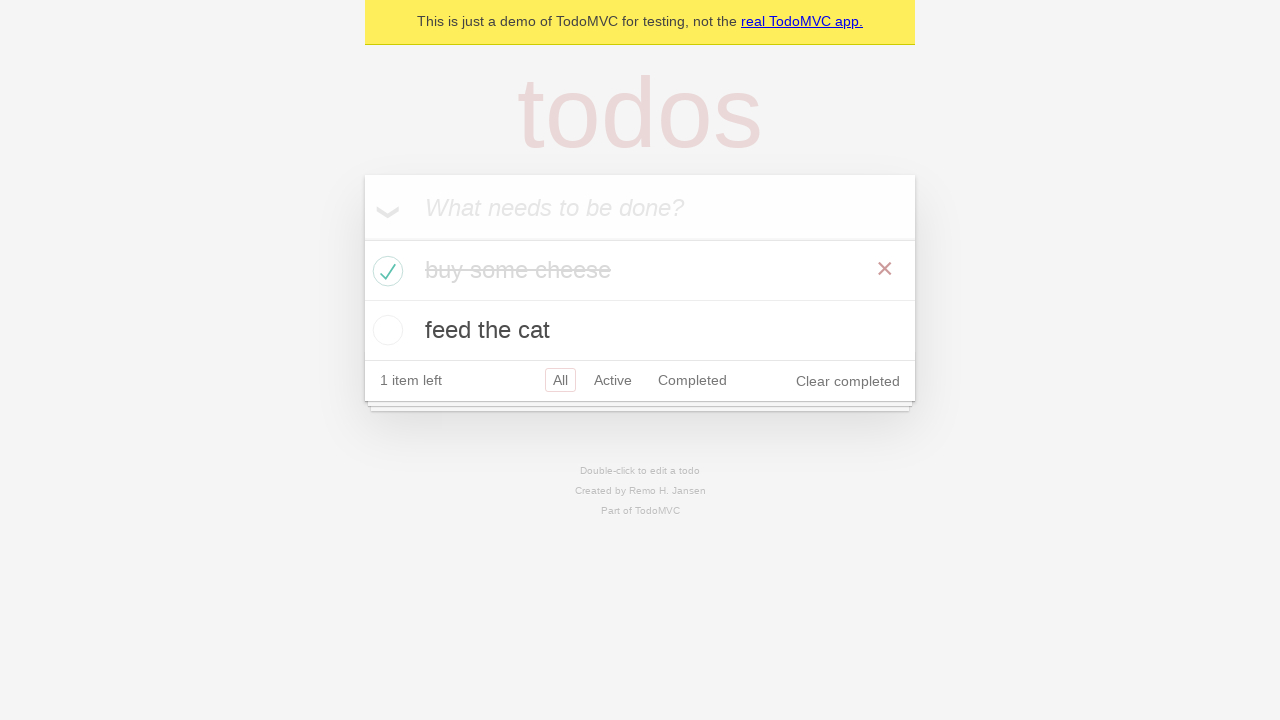